Tests the search functionality on the Python official website by entering a search query "pycon" and submitting the search form

Starting URL: https://www.python.org

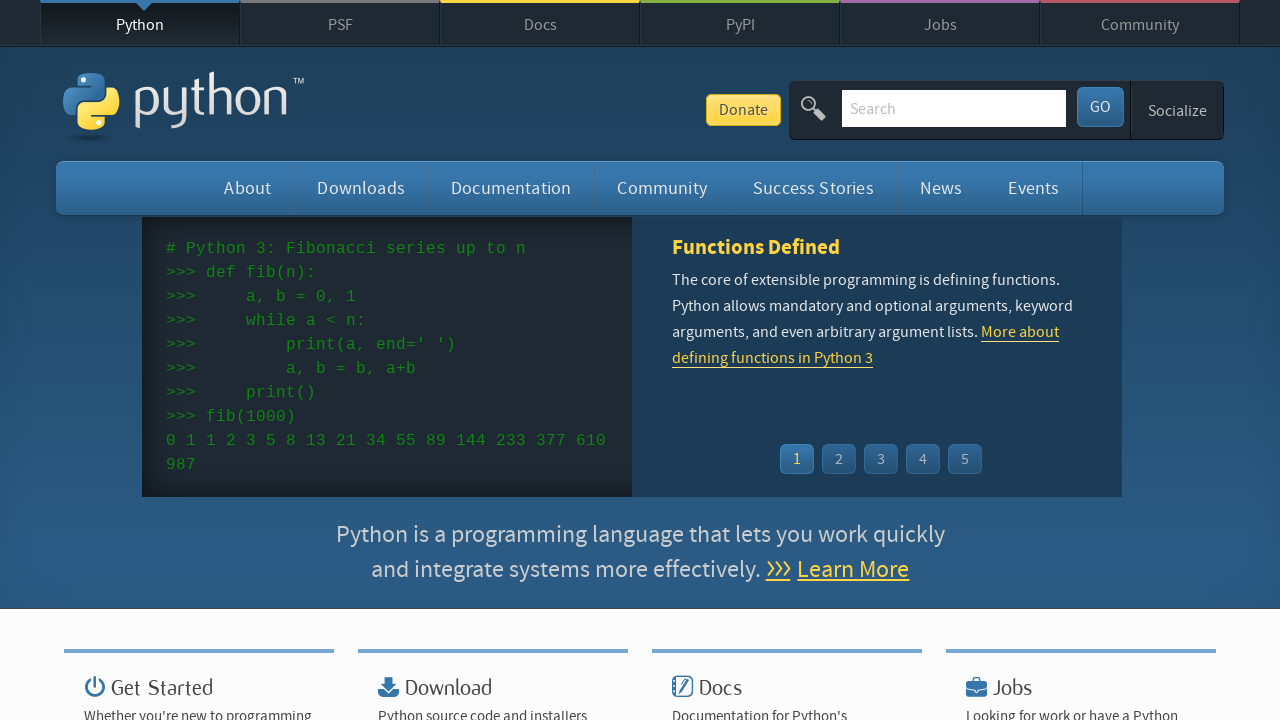

Filled search box with query 'pycon' on input[name='q']
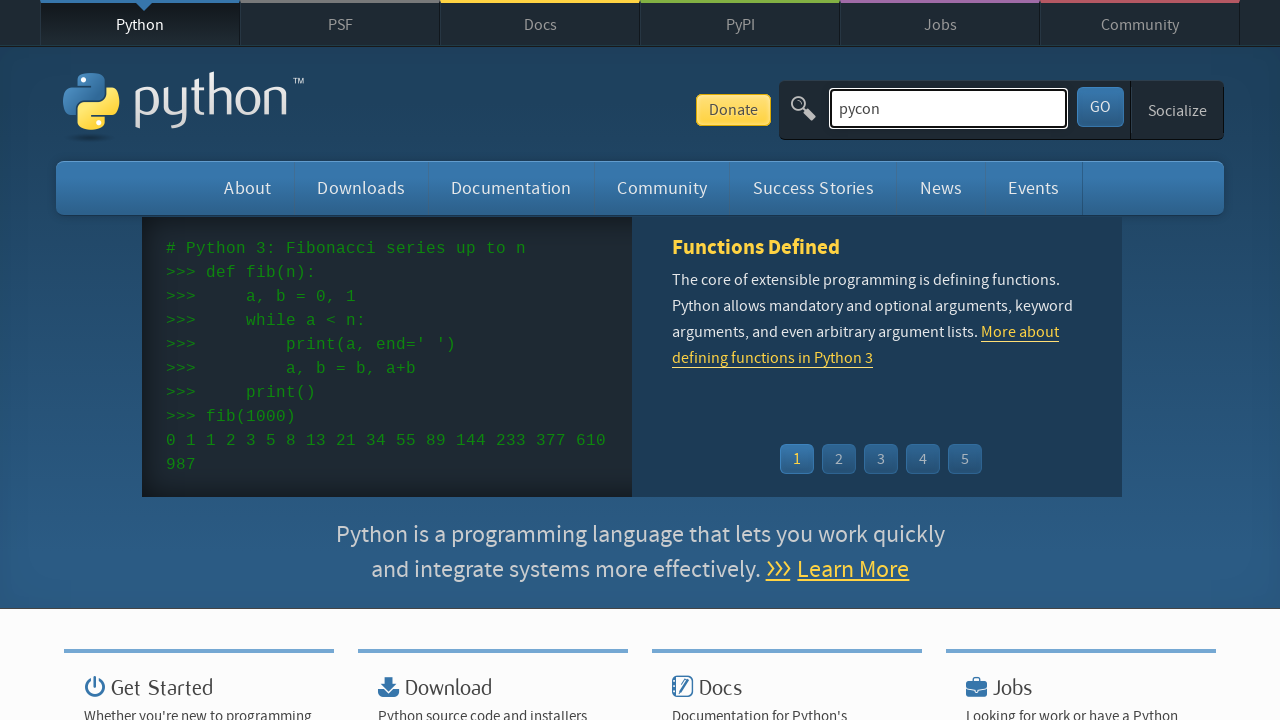

Pressed Enter to submit the search form on input[name='q']
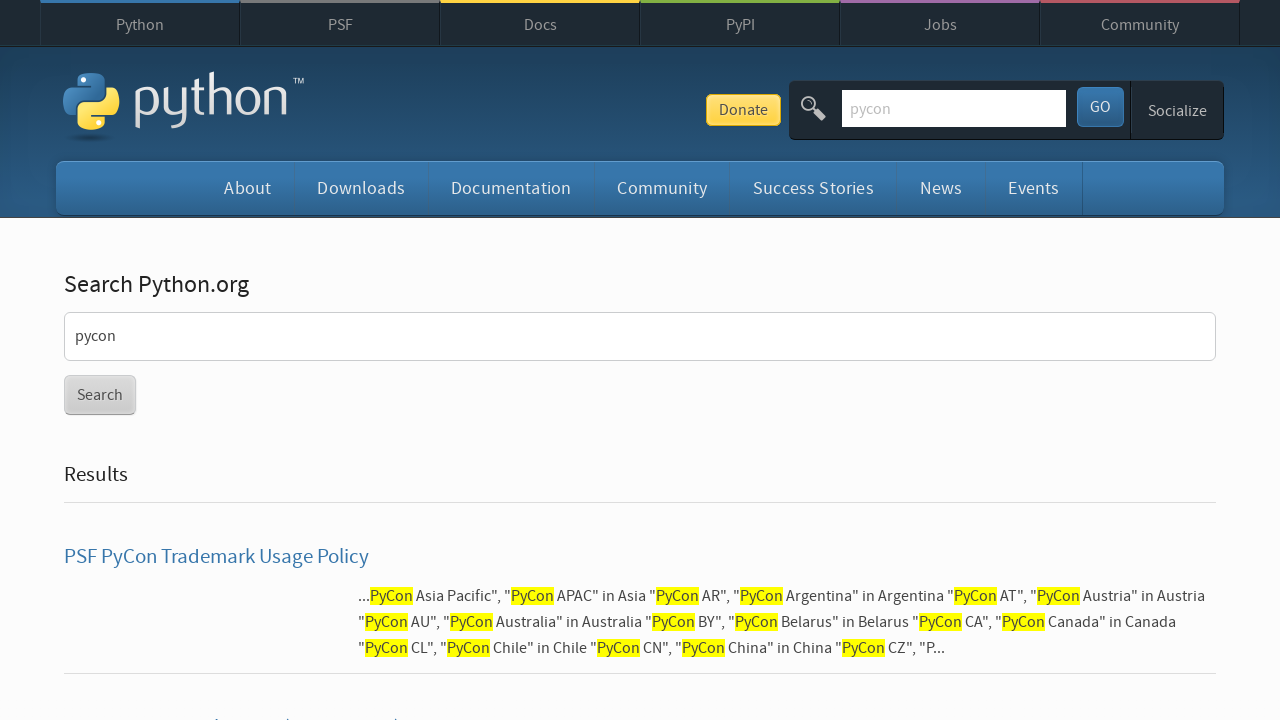

Search results page loaded successfully
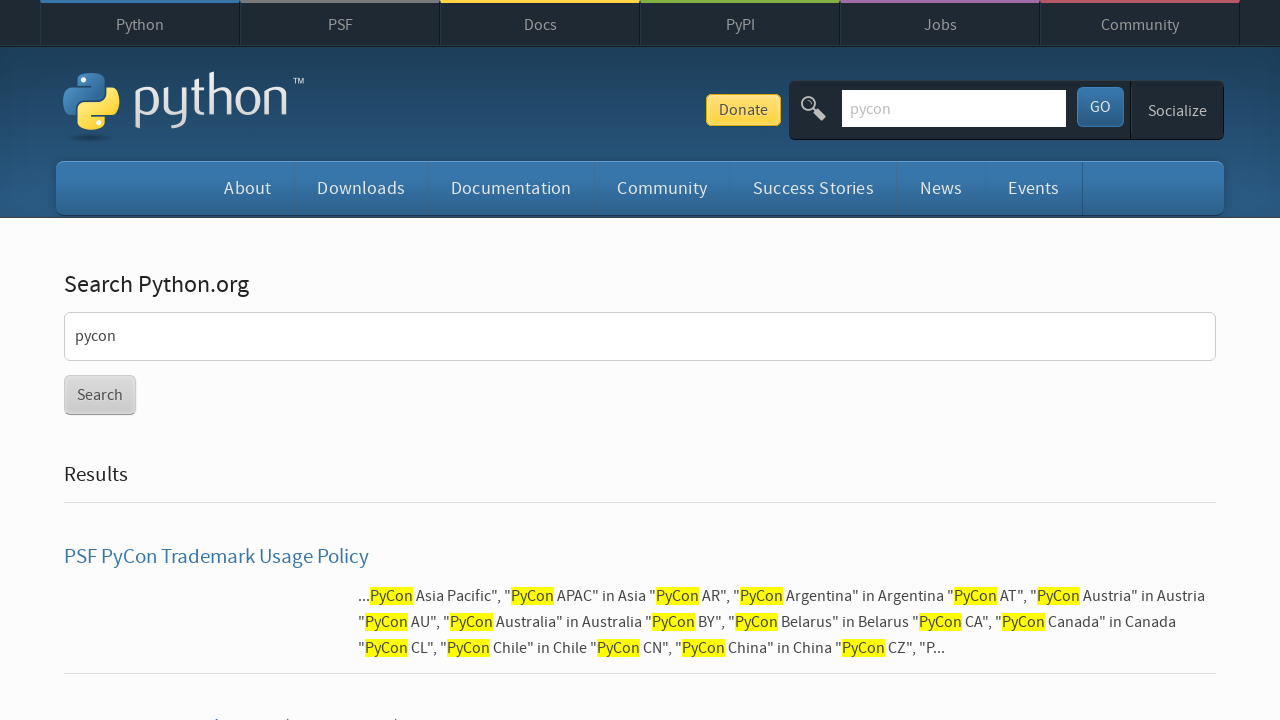

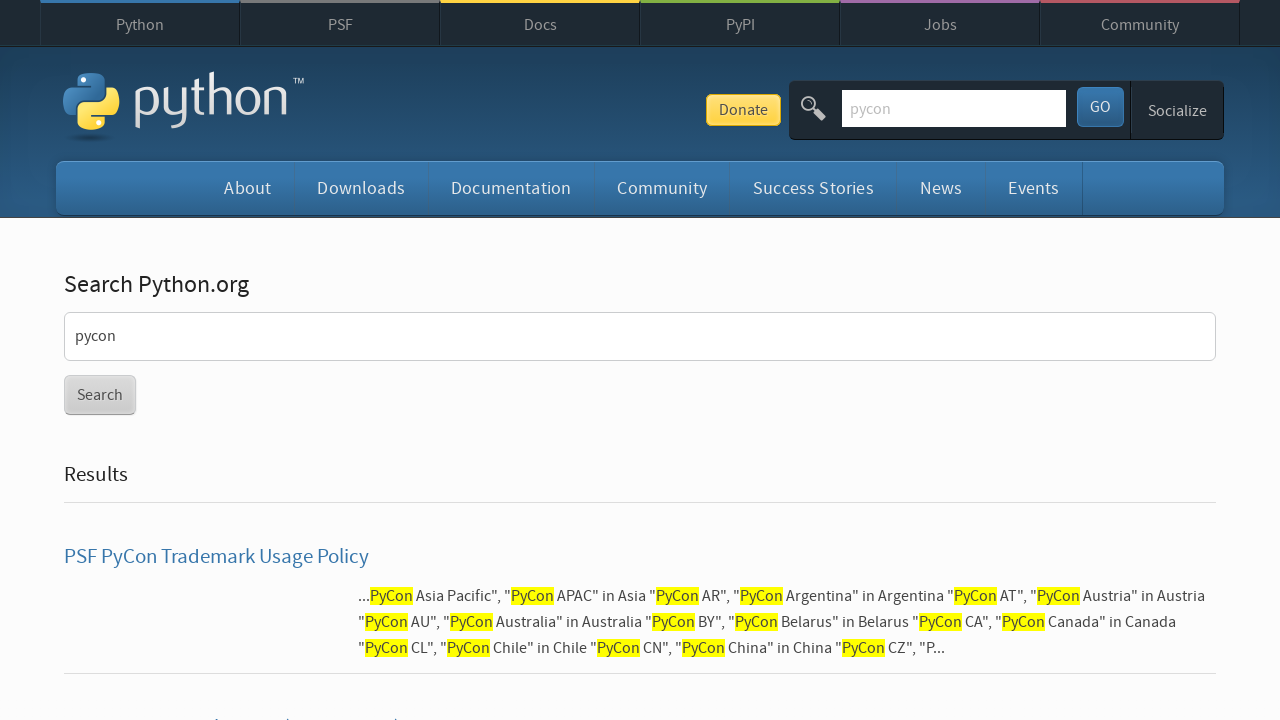